Tests checkbox functionality by clicking to check it, verifying it's selected, then unchecking it and verifying it's deselected

Starting URL: https://rahulshettyacademy.com/AutomationPractice/

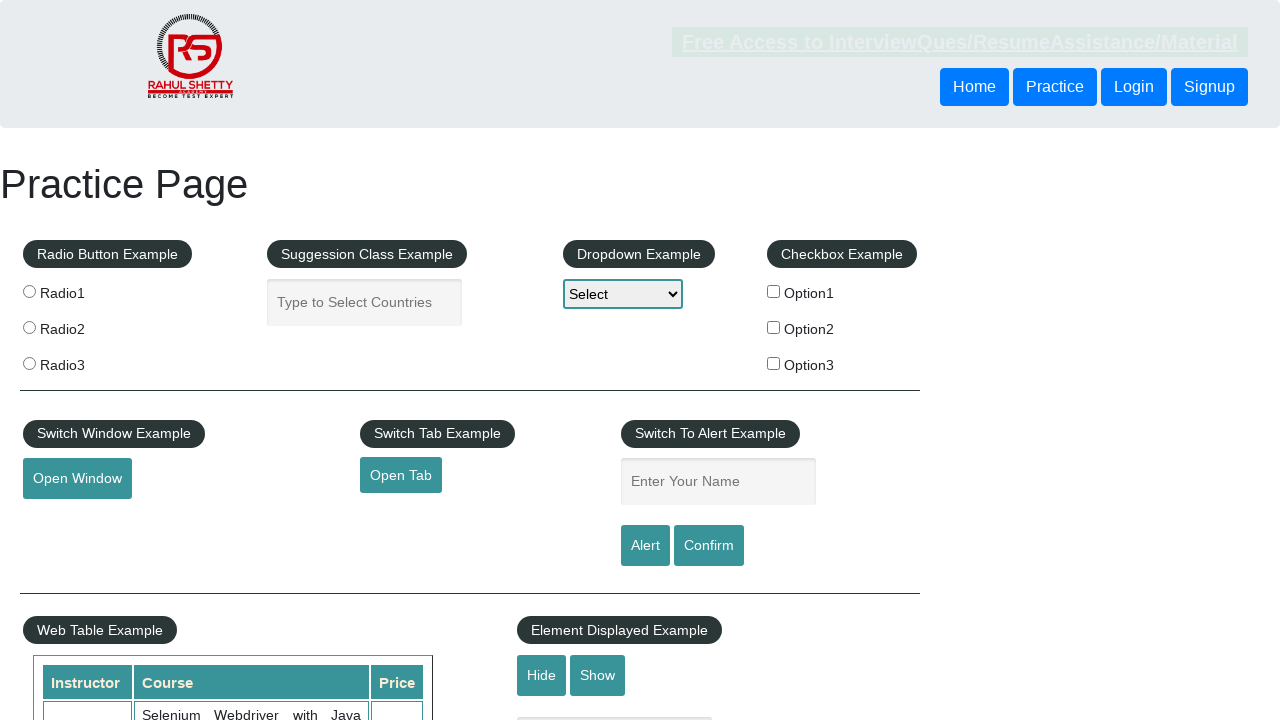

Clicked checkbox option 1 to check it at (774, 291) on input#checkBoxOption1
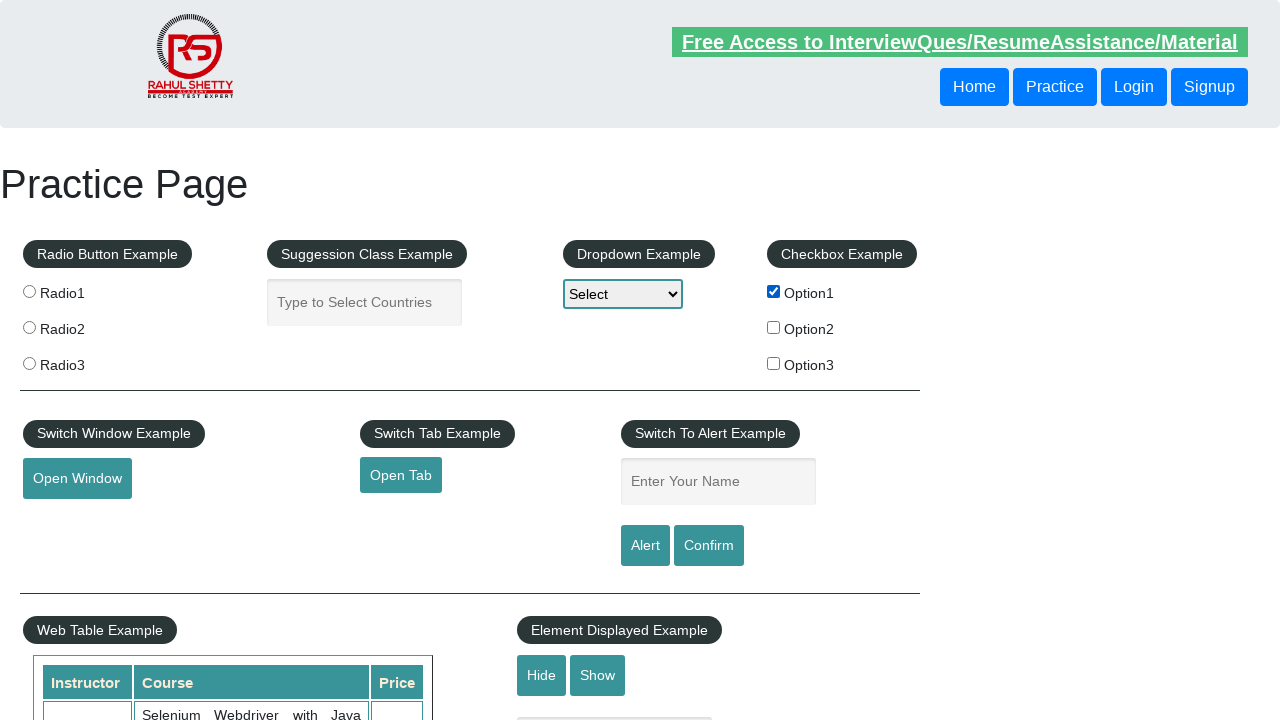

Verified checkbox option 1 is selected
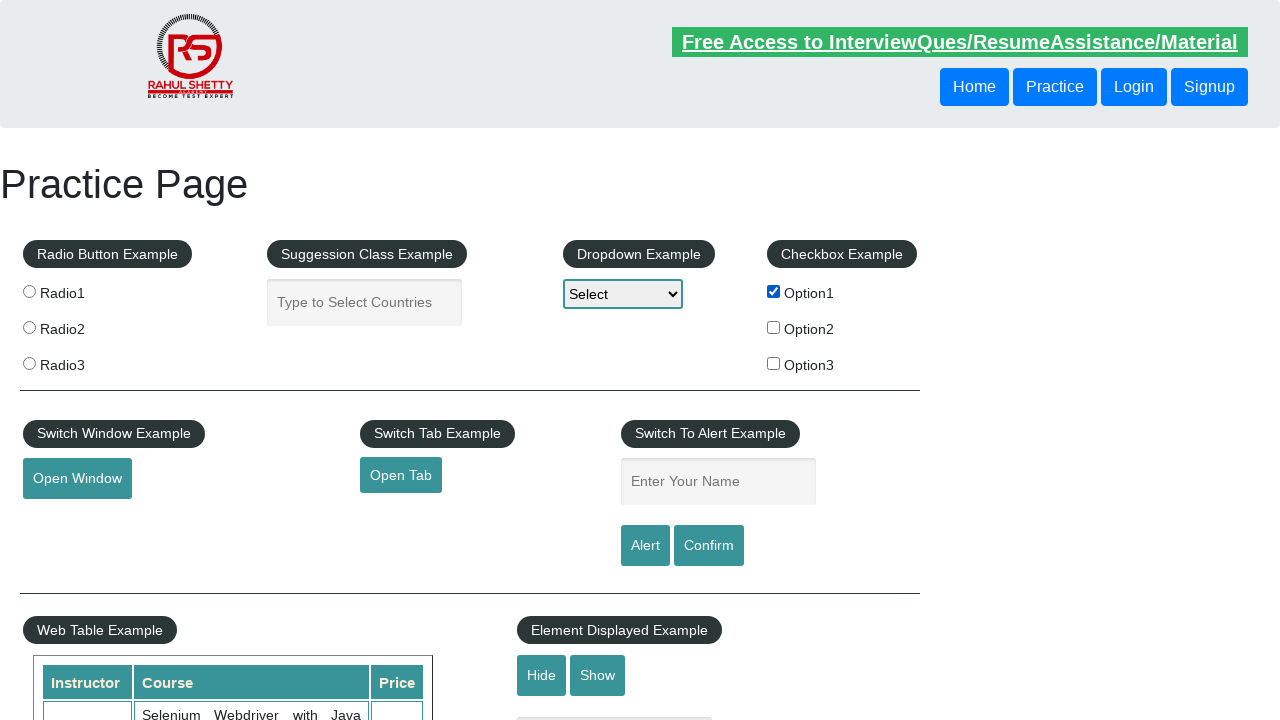

Clicked checkbox option 1 again to uncheck it at (774, 291) on input#checkBoxOption1
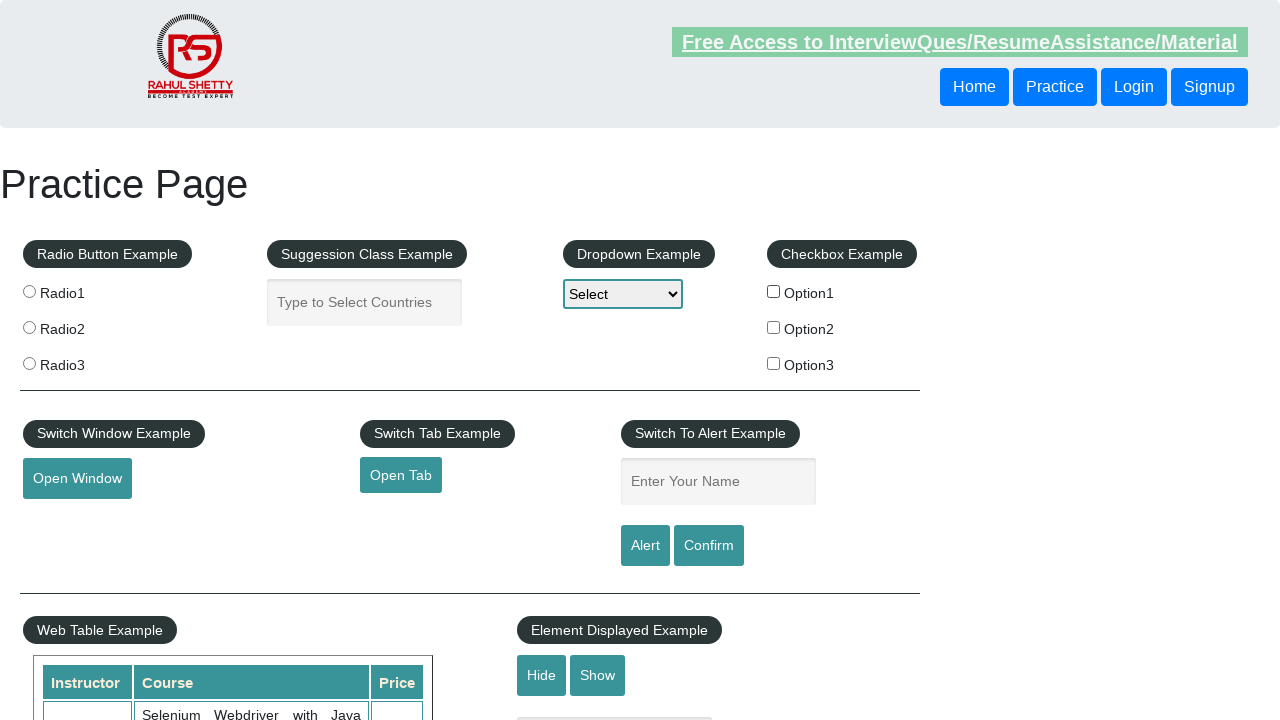

Verified checkbox option 1 is deselected
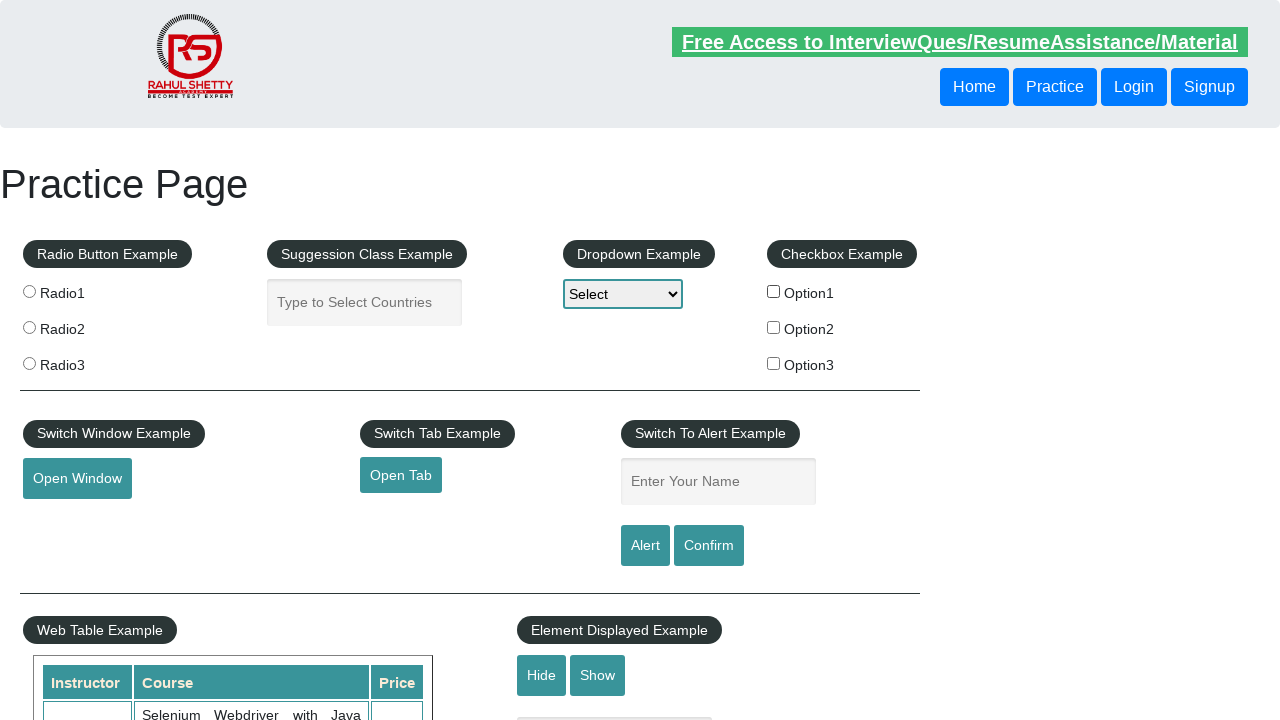

Counted total checkboxes on page: 3
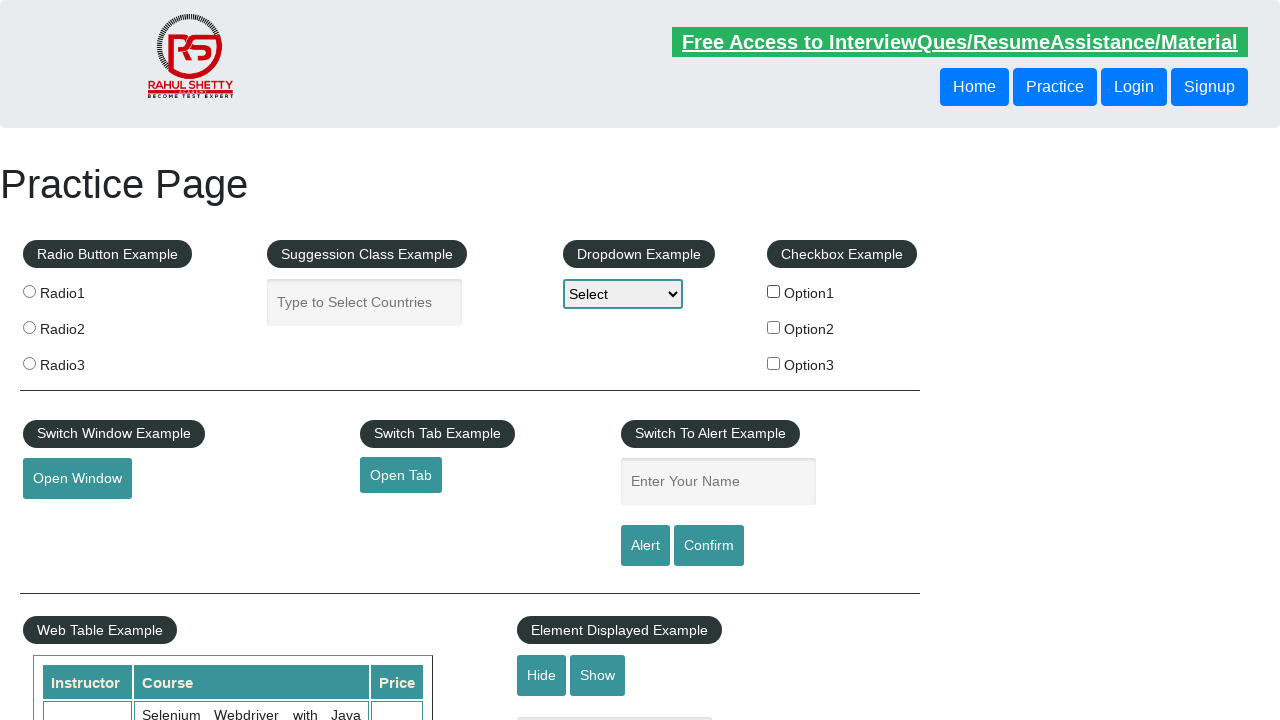

Printed total checkbox count: 3
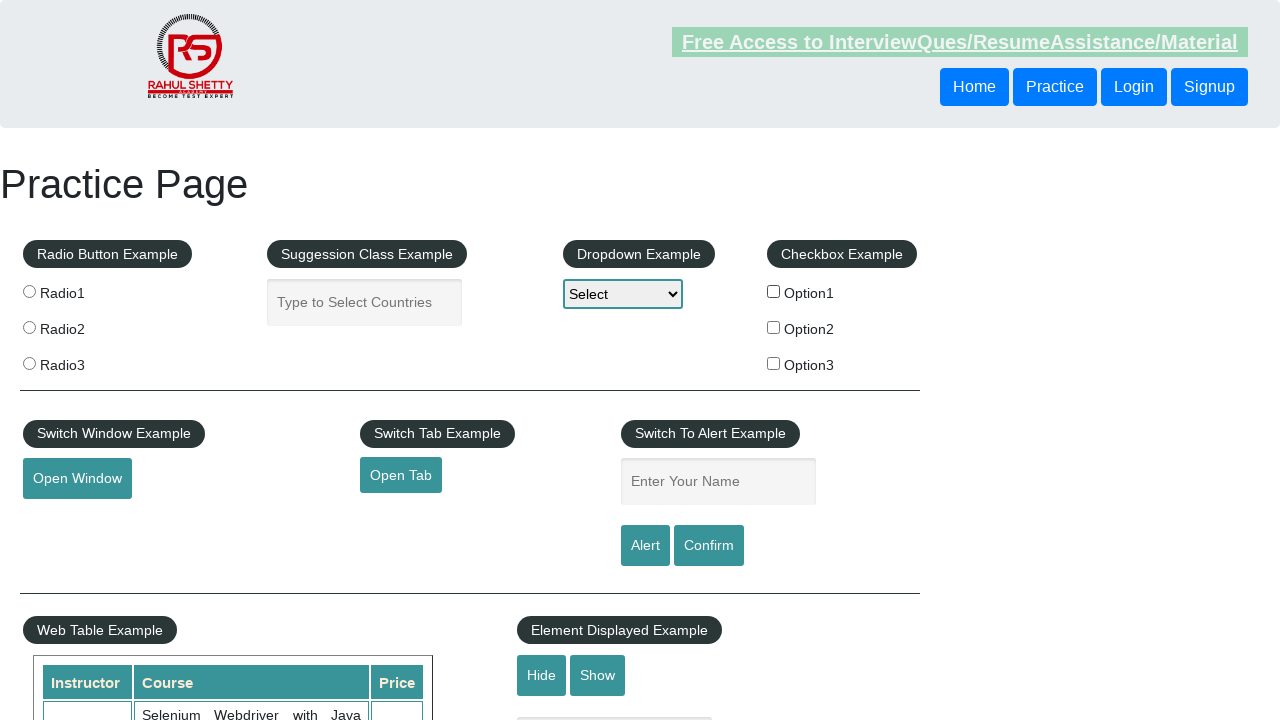

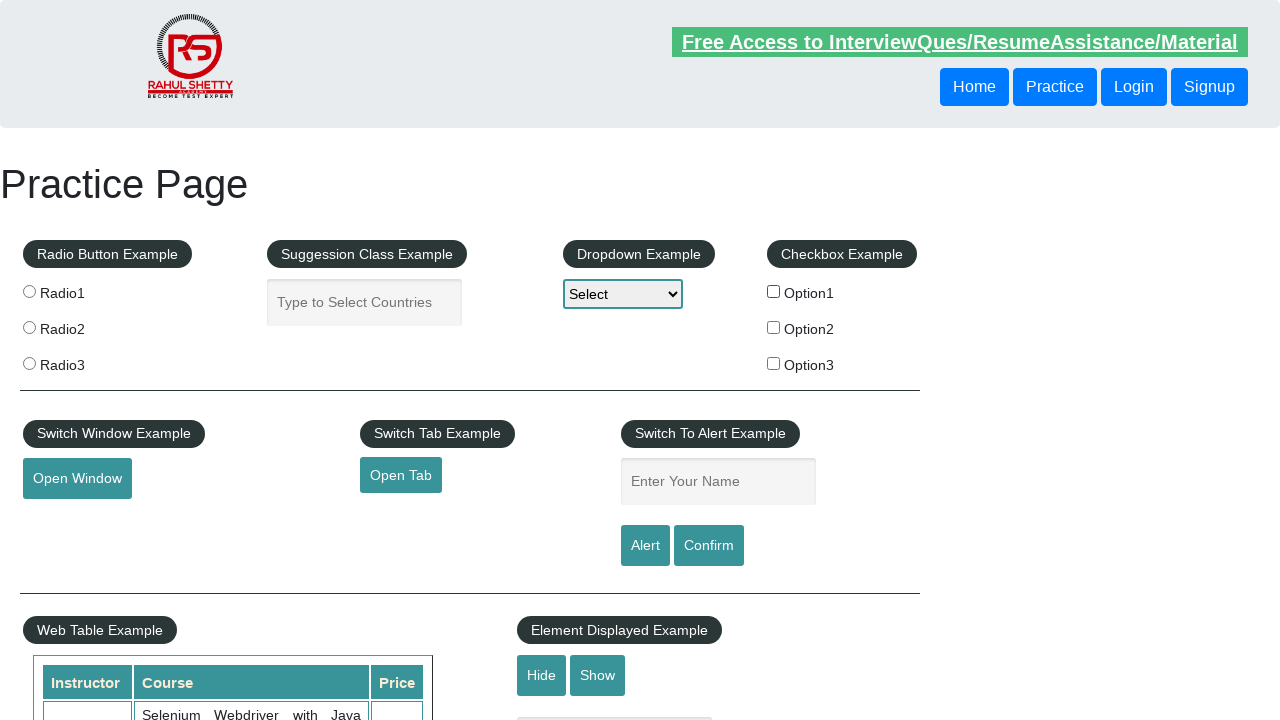